Tests adding 3 elements and removing them one by one by clicking each 'Delete' button

Starting URL: https://the-internet.herokuapp.com/add_remove_elements/

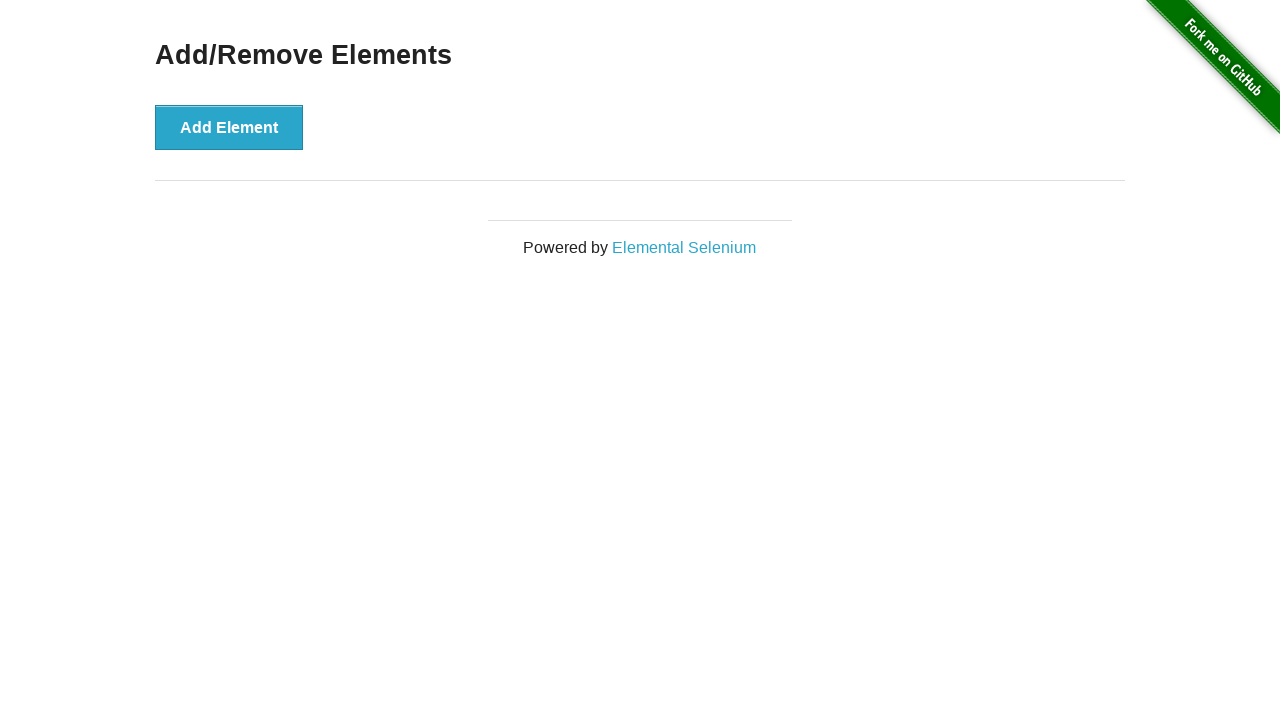

Clicked 'Add Element' button to add a new element at (229, 127) on xpath=//button[text()='Add Element']
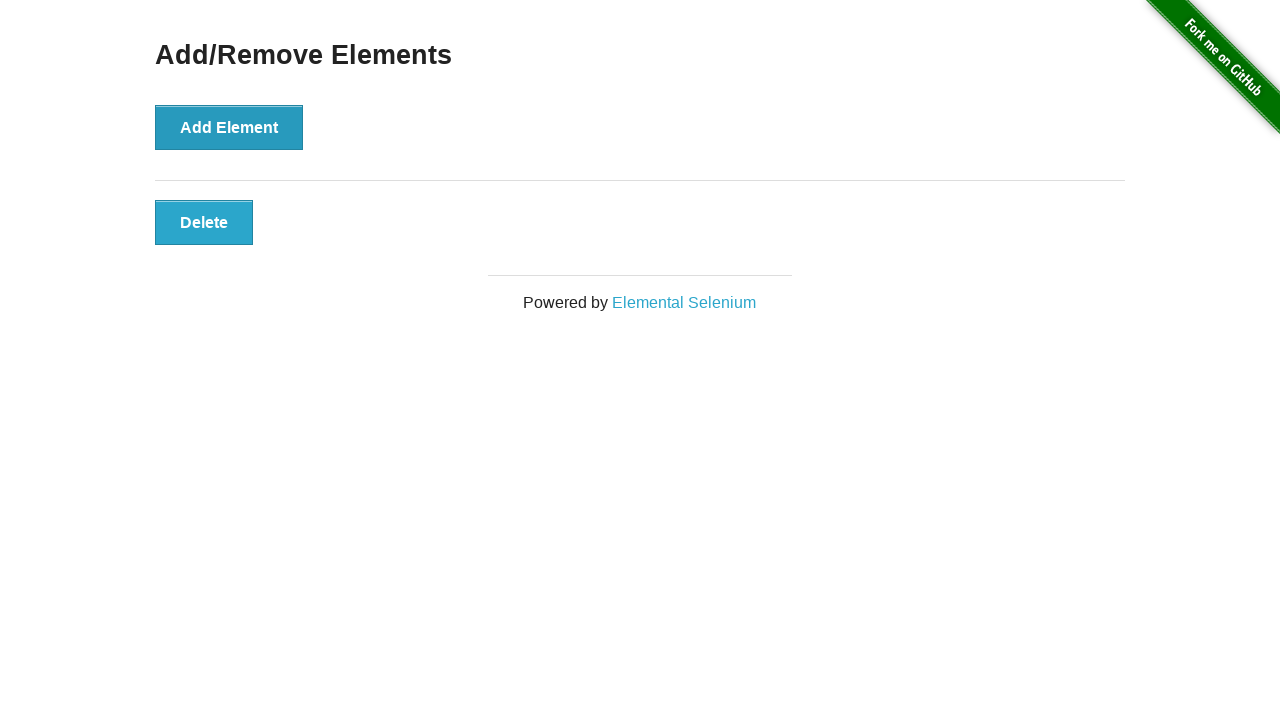

Clicked 'Add Element' button to add a new element at (229, 127) on xpath=//button[text()='Add Element']
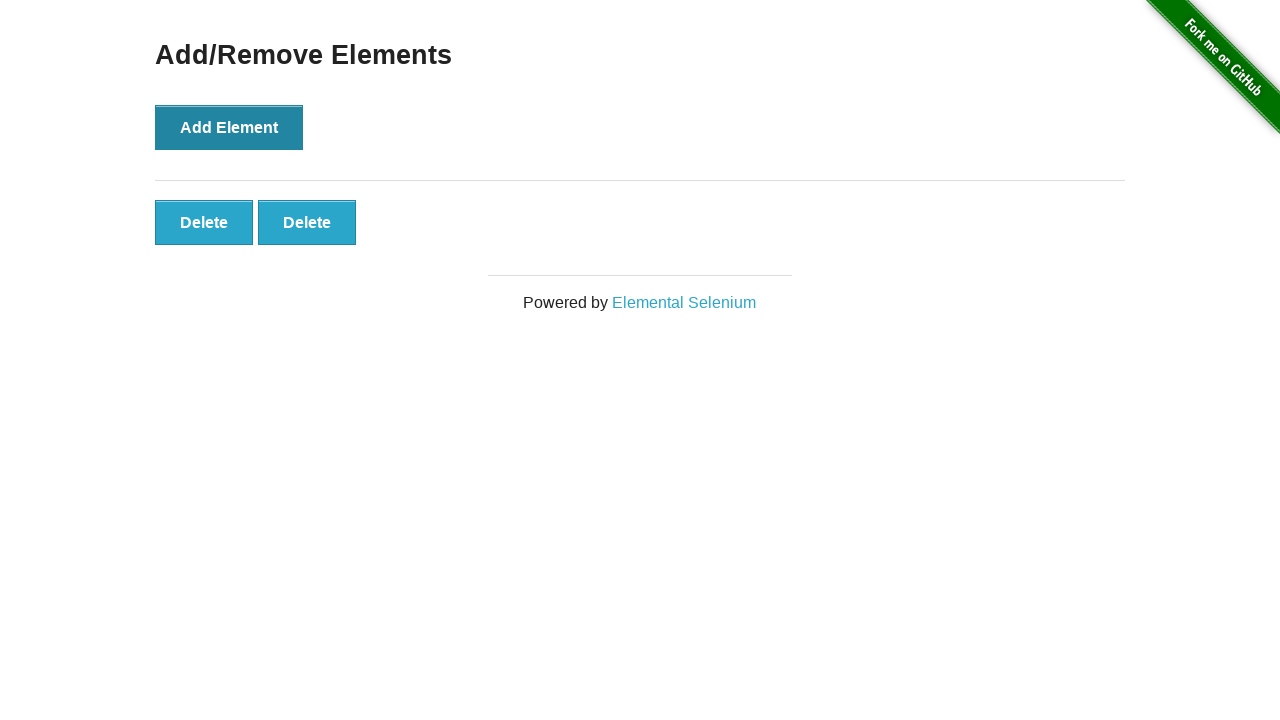

Clicked 'Add Element' button to add a new element at (229, 127) on xpath=//button[text()='Add Element']
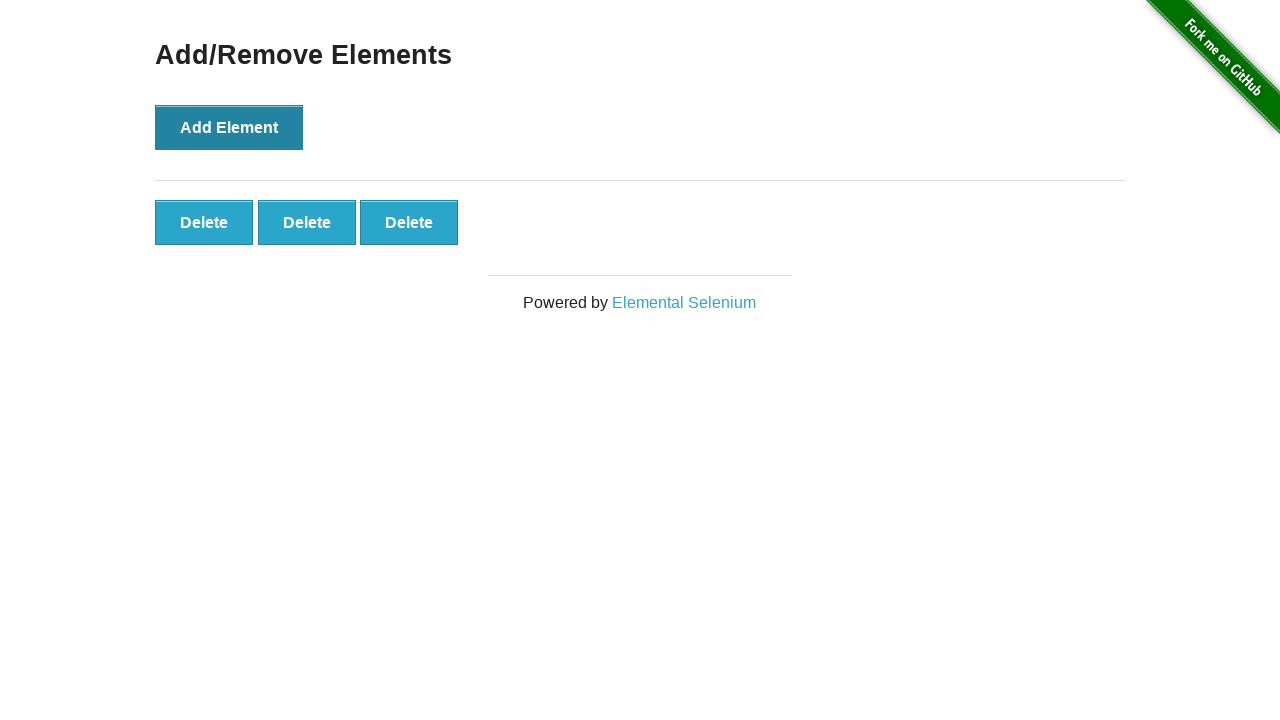

Clicked delete button to remove element 1 at (204, 222) on .added-manually >> nth=0
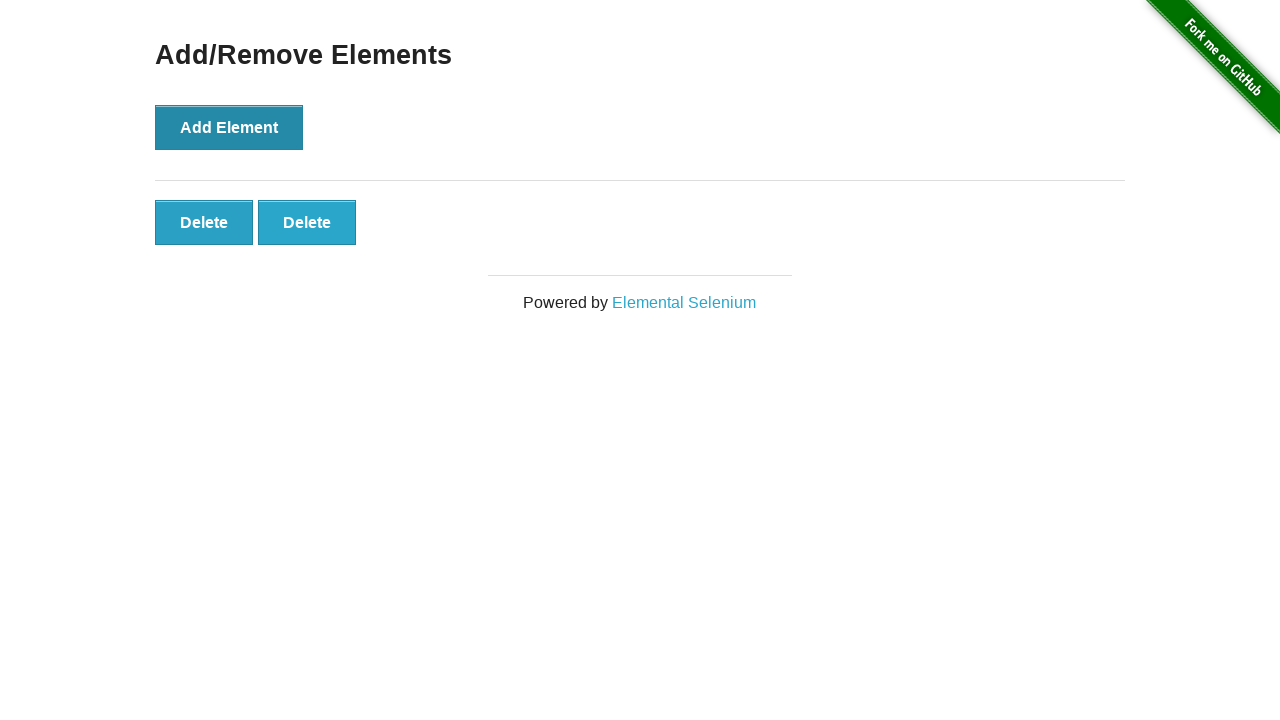

Clicked delete button to remove element 2 at (204, 222) on .added-manually >> nth=0
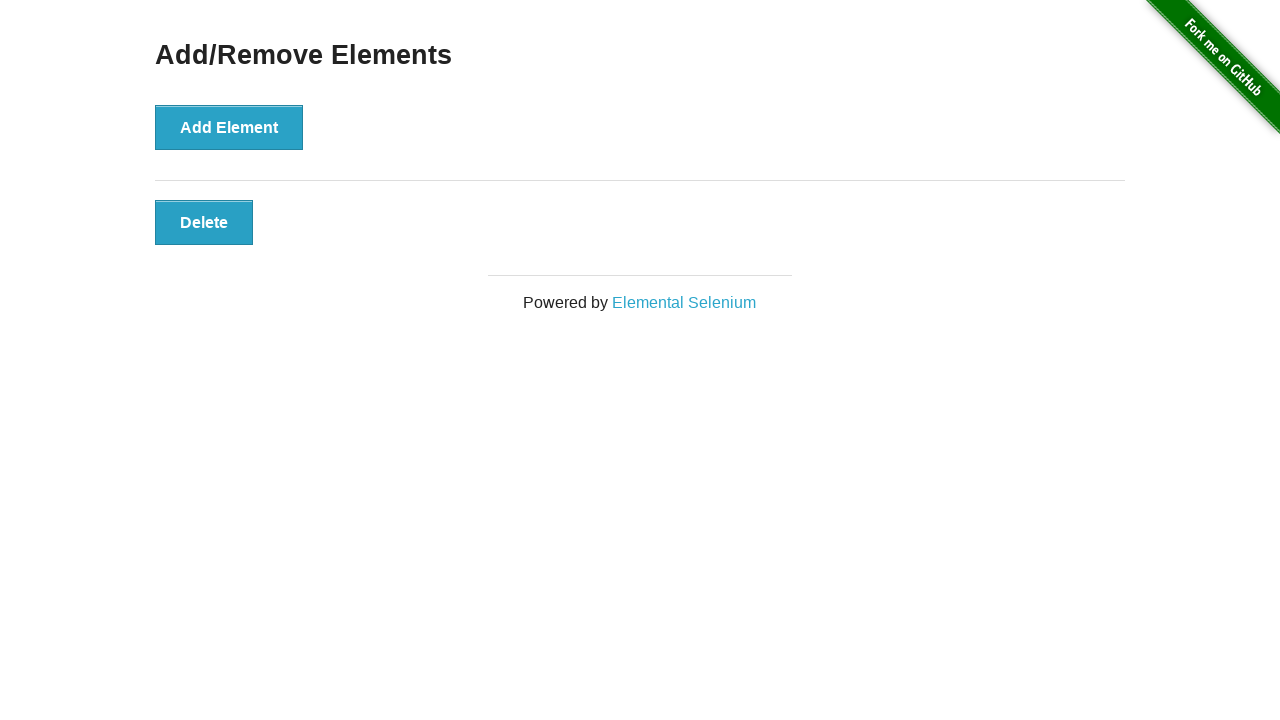

Clicked delete button to remove element 3 at (204, 222) on .added-manually >> nth=0
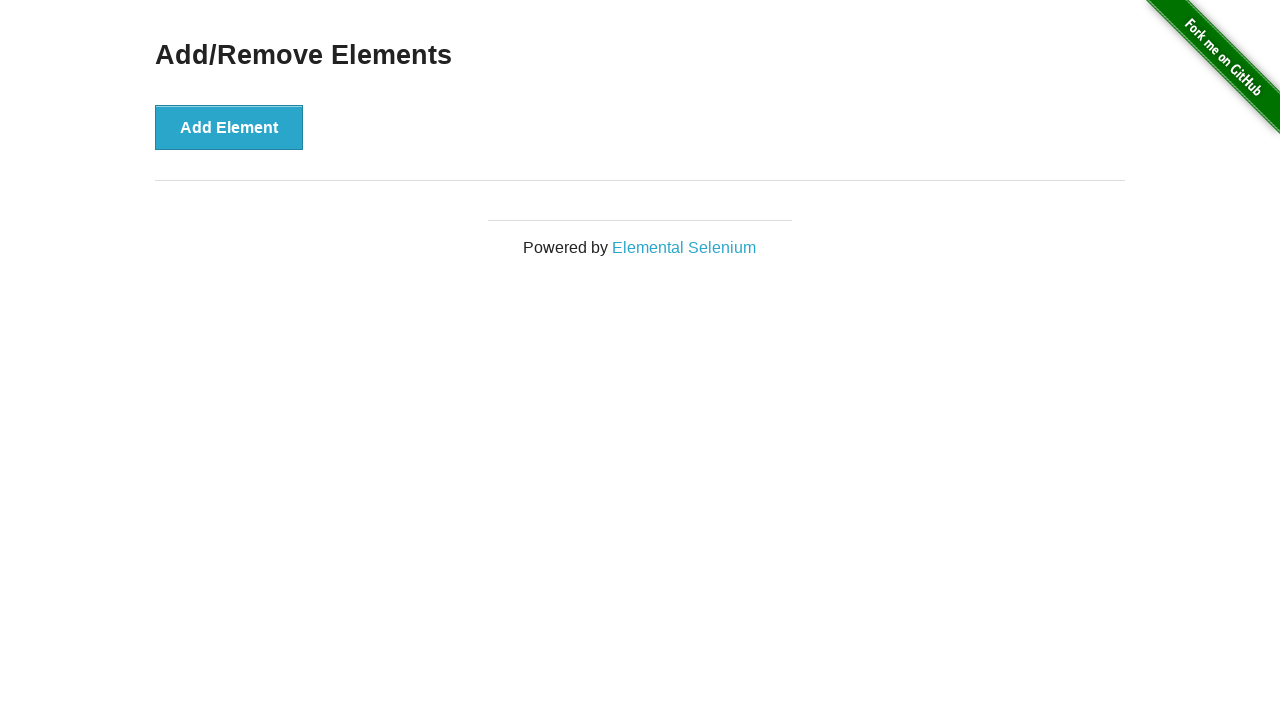

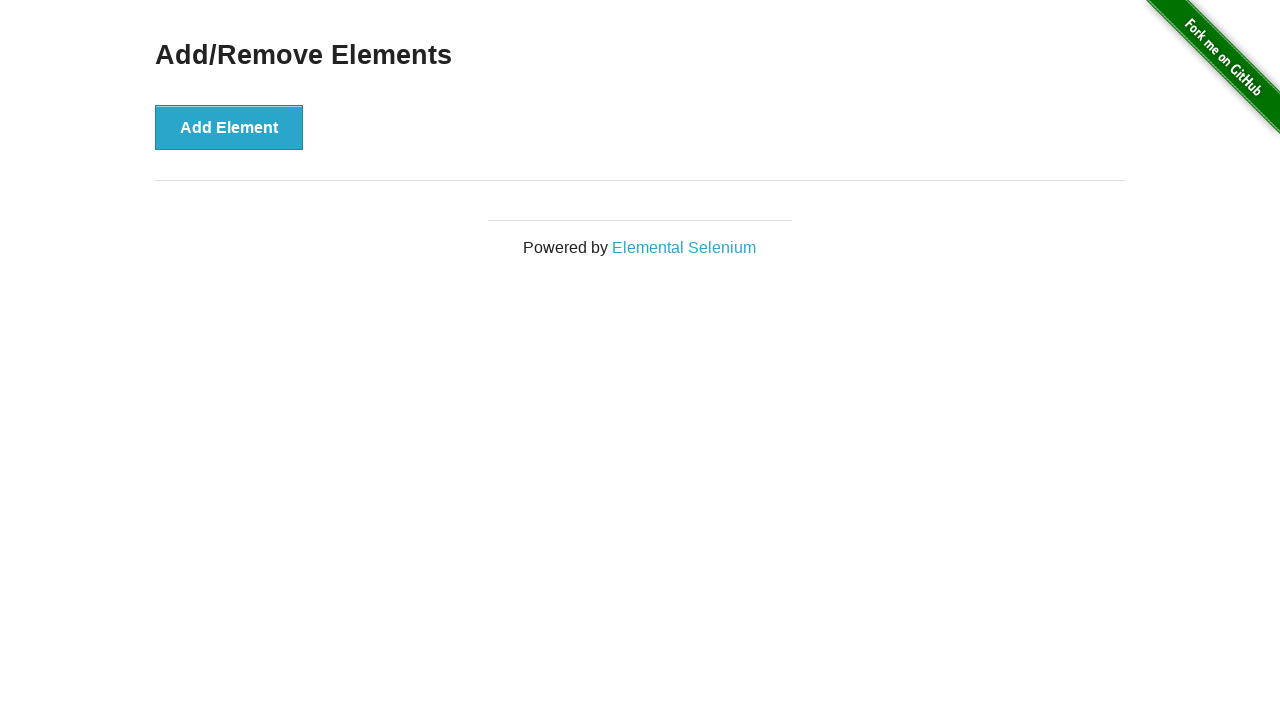